Configures ParaBank admin settings by selecting REST XML access mode and initializing the database through the admin interface

Starting URL: https://parabank.parasoft.com/parabank/admin.htm

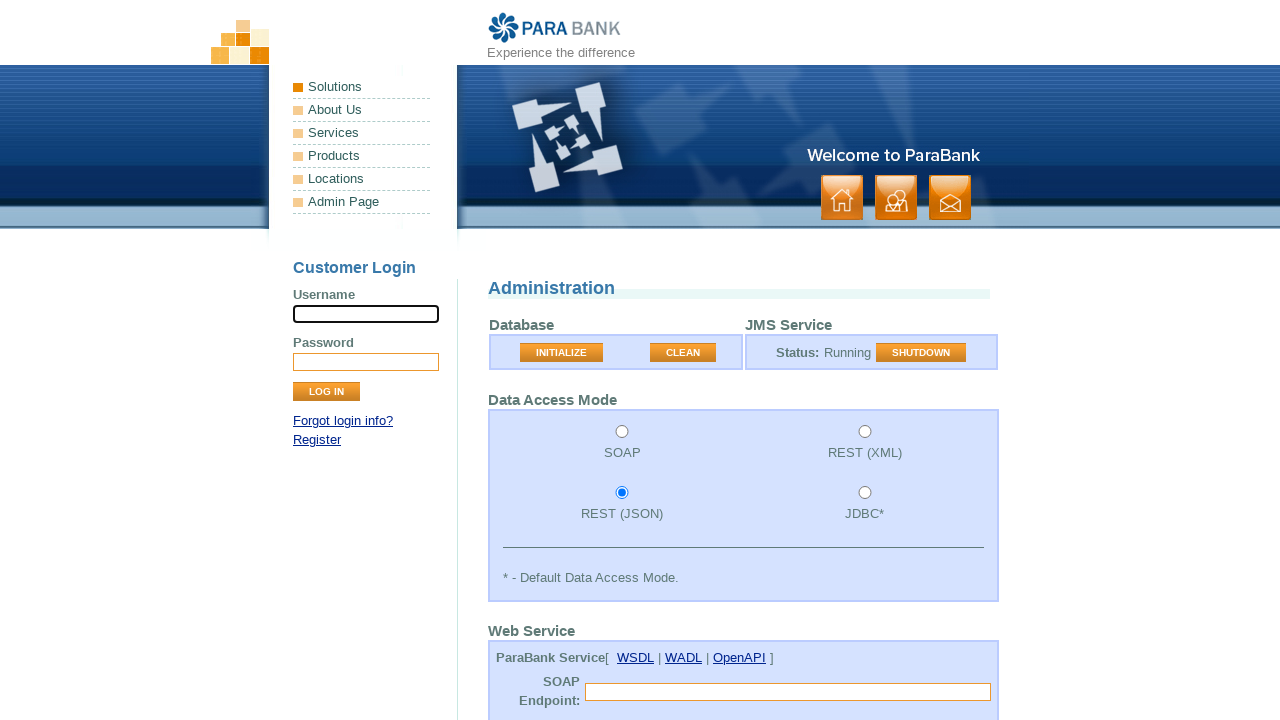

Selected REST XML access mode radio button at (865, 432) on input#accessMode2[value='restxml']
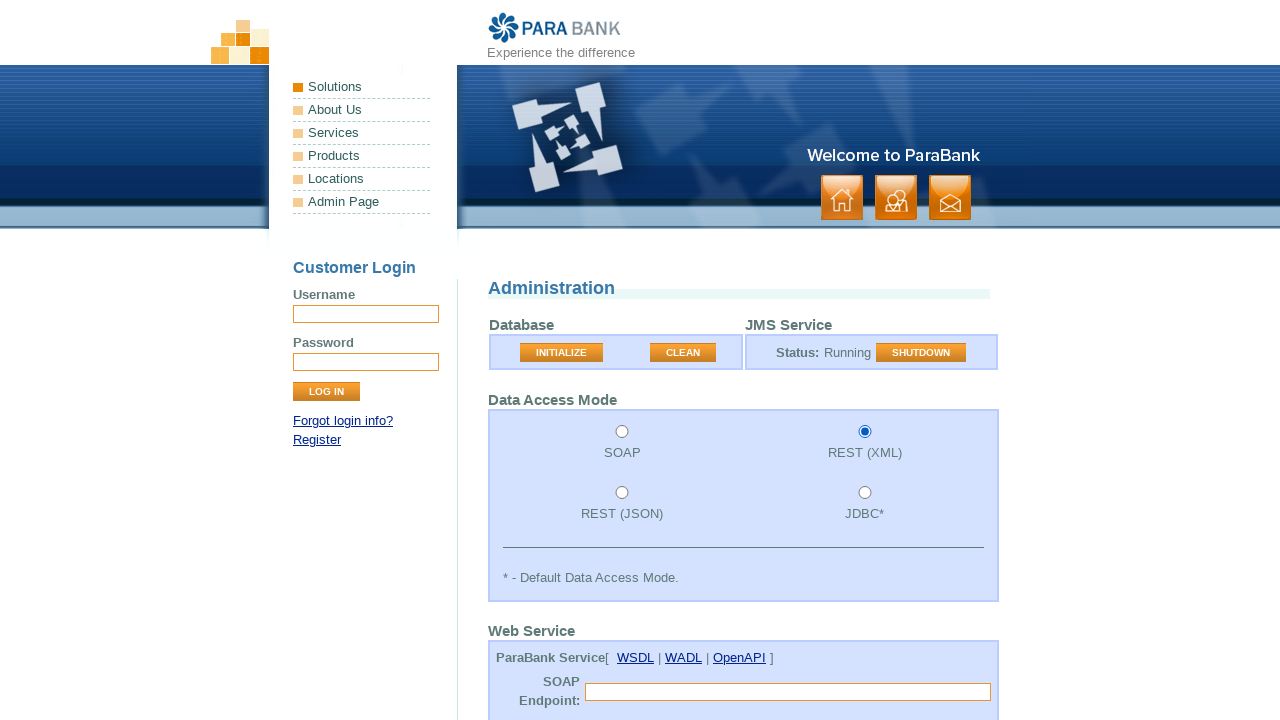

Clicked Submit button to save admin settings at (523, 572) on input.button[type='submit'][value='Submit']
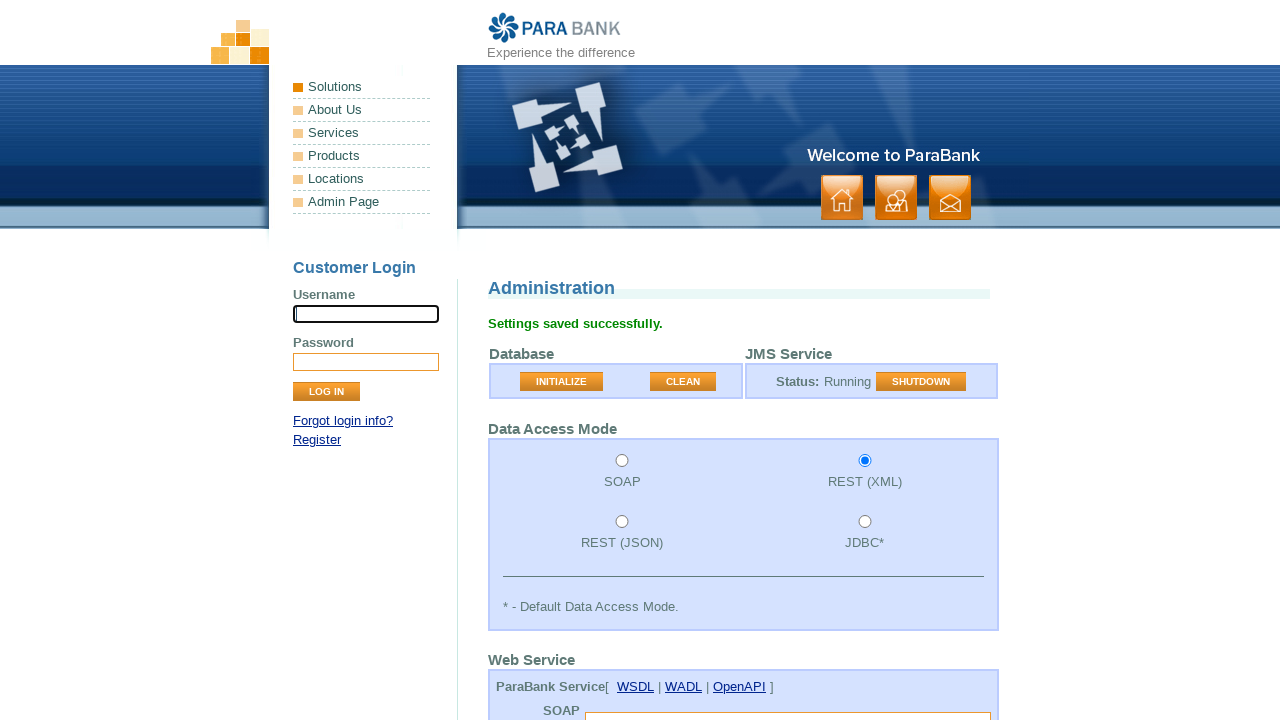

Clicked CLEAN button to clean the database at (683, 382) on button.button[type='submit'][value='CLEAN']
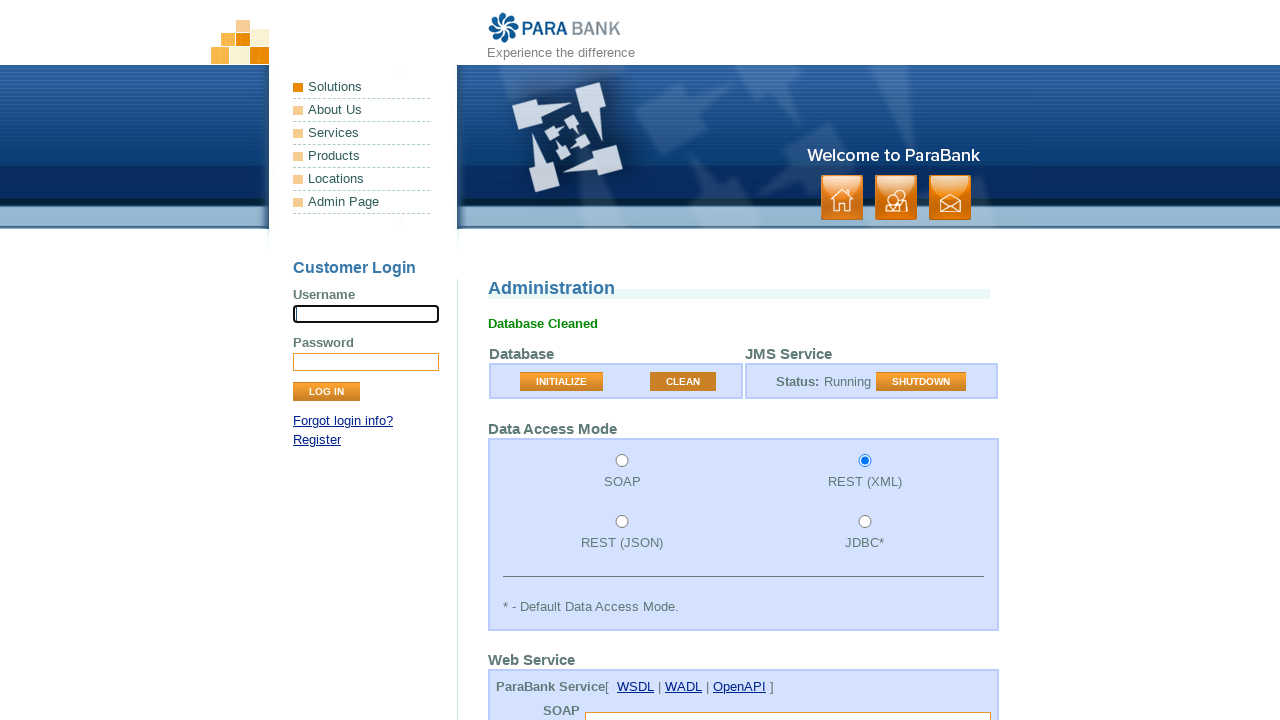

Clicked INIT button to initialize the database at (562, 382) on button.button[type='submit'][value='INIT']
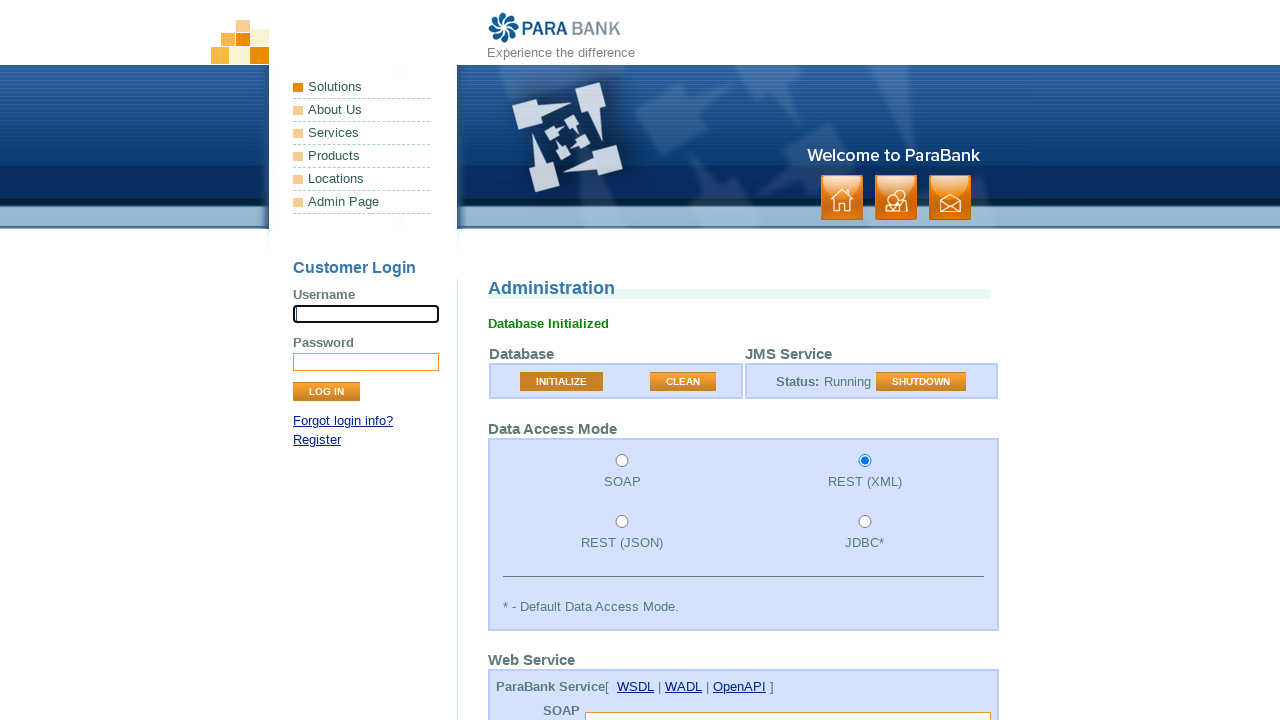

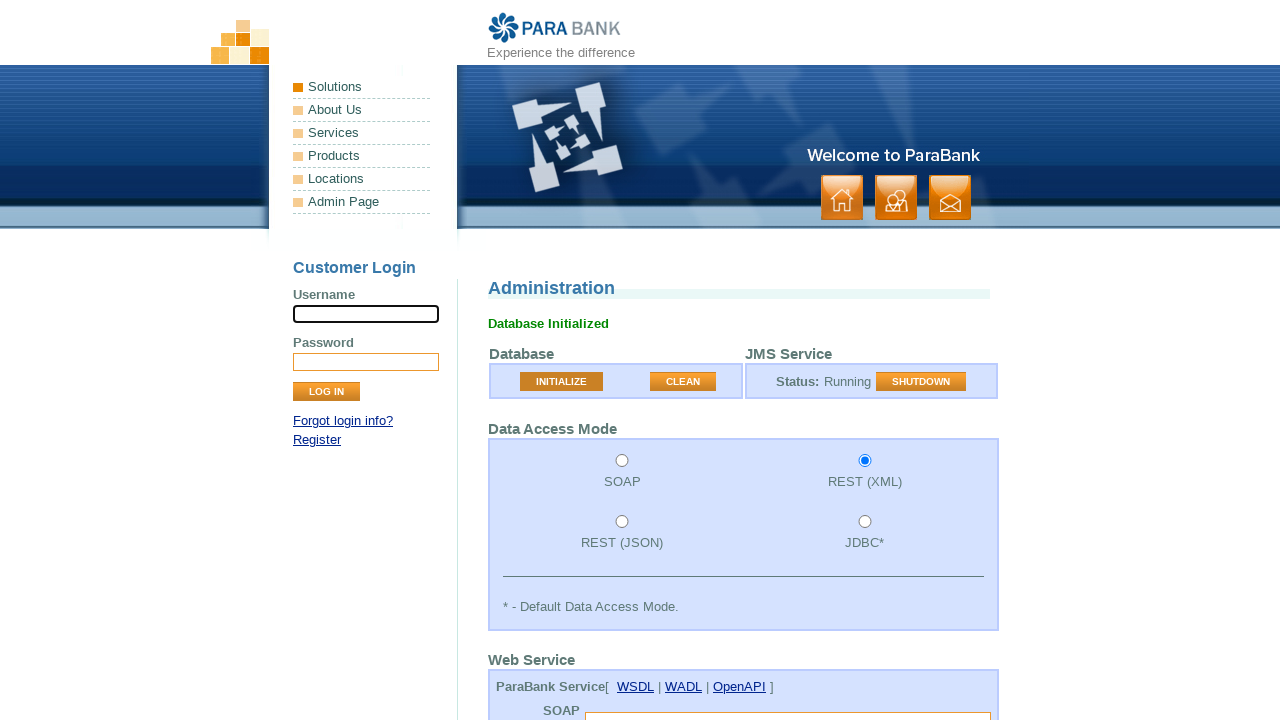